Tests dropdown selection by selecting an option and verifying the selected value

Starting URL: http://the-internet.herokuapp.com/dropdown

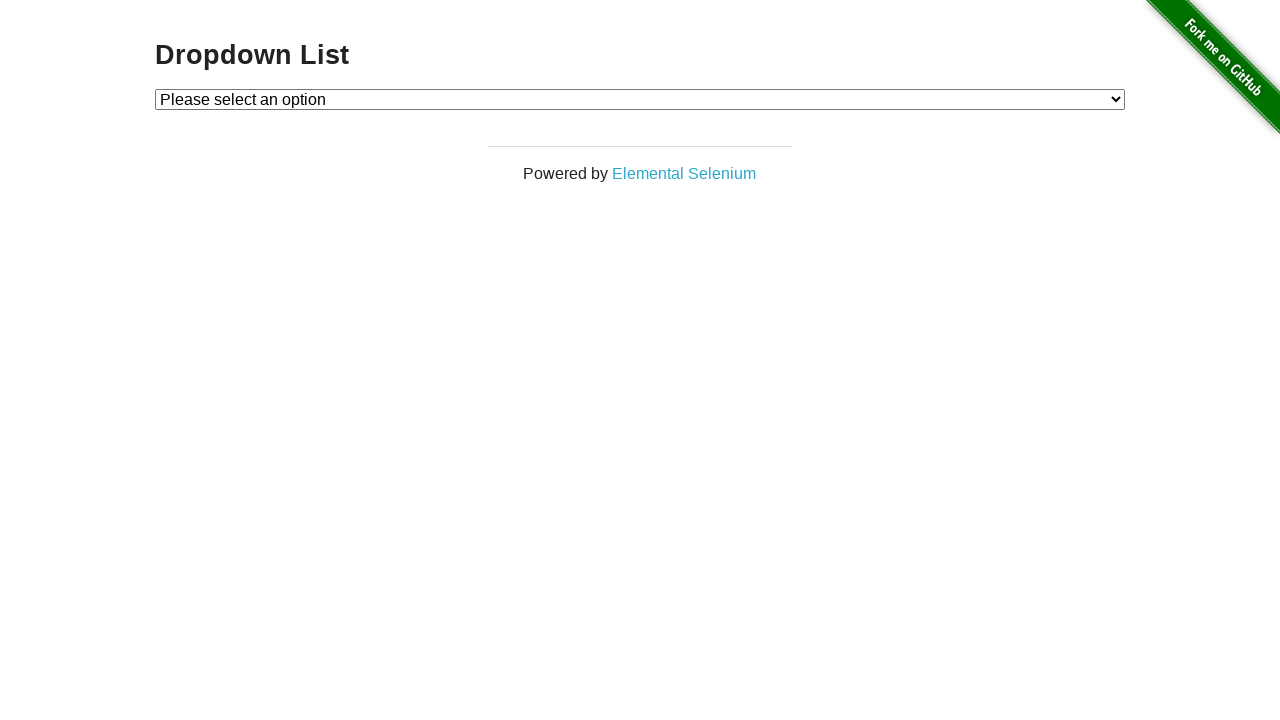

Selected 'Option 1' from dropdown menu on #dropdown
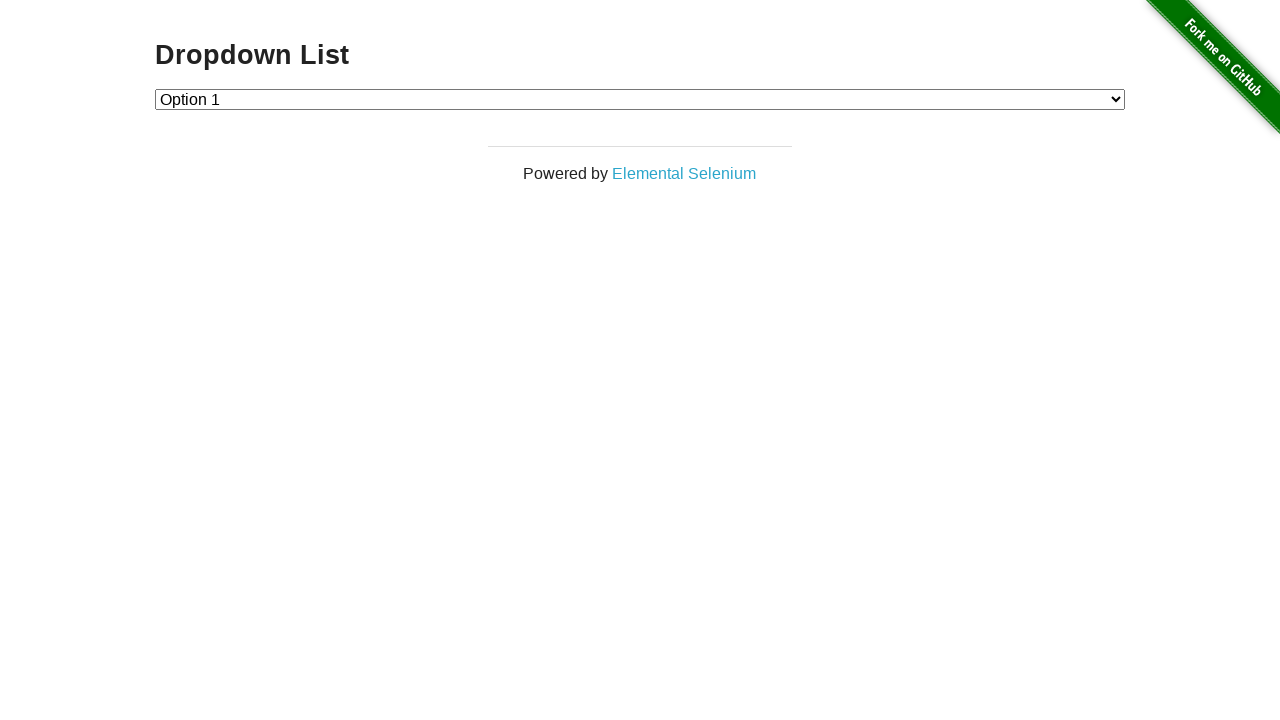

Retrieved selected dropdown value
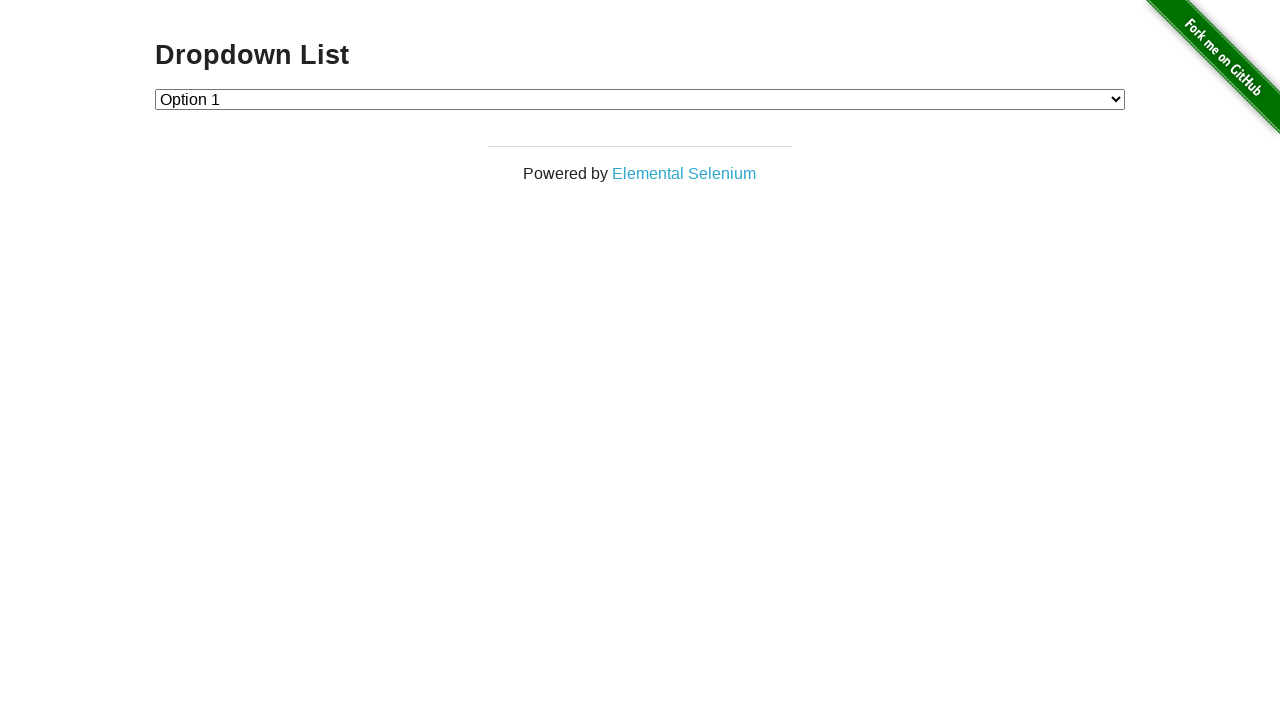

Verified selected value equals '1'
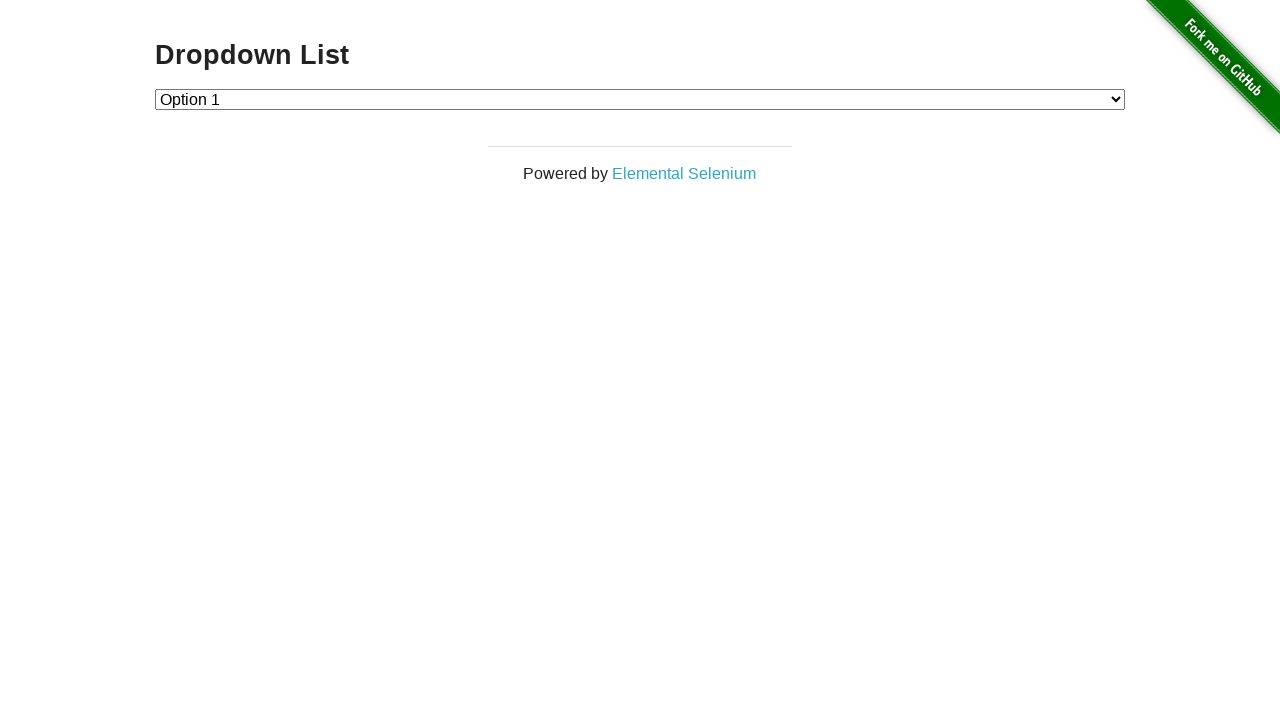

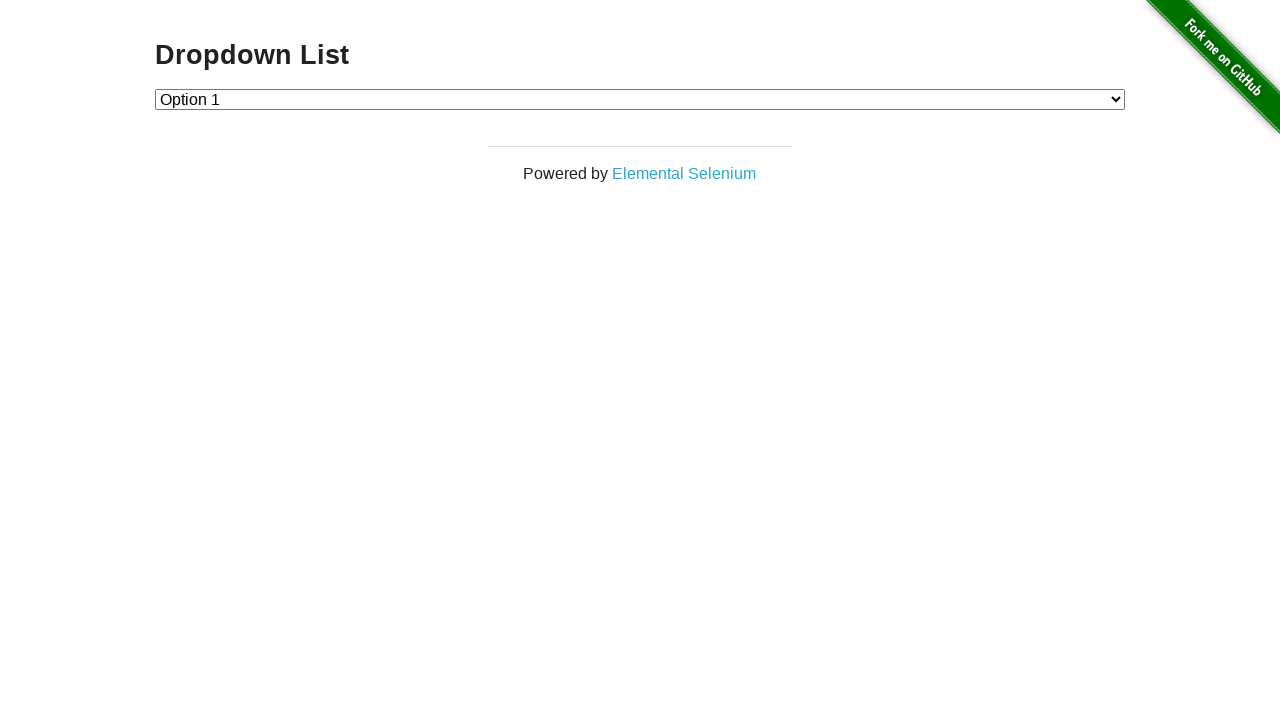